Navigates to GitHub homepage and verifies the page loads by checking for the page title

Starting URL: https://github.com

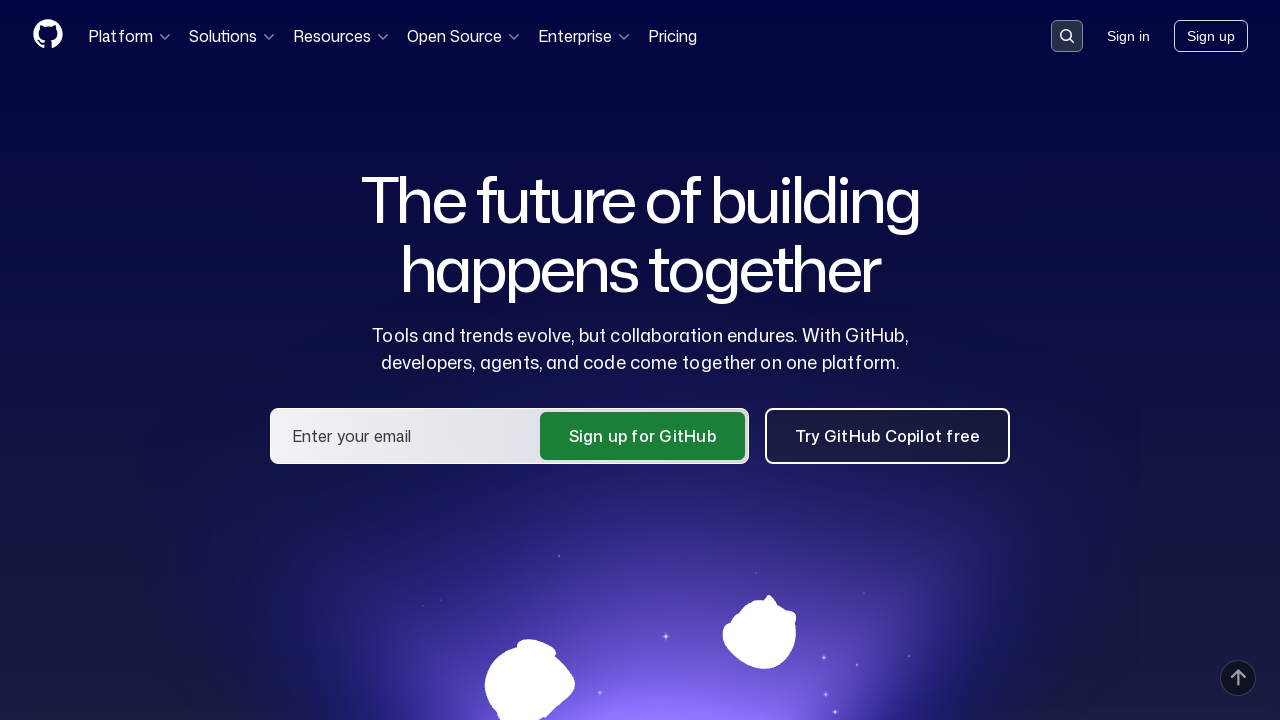

Navigated to GitHub homepage
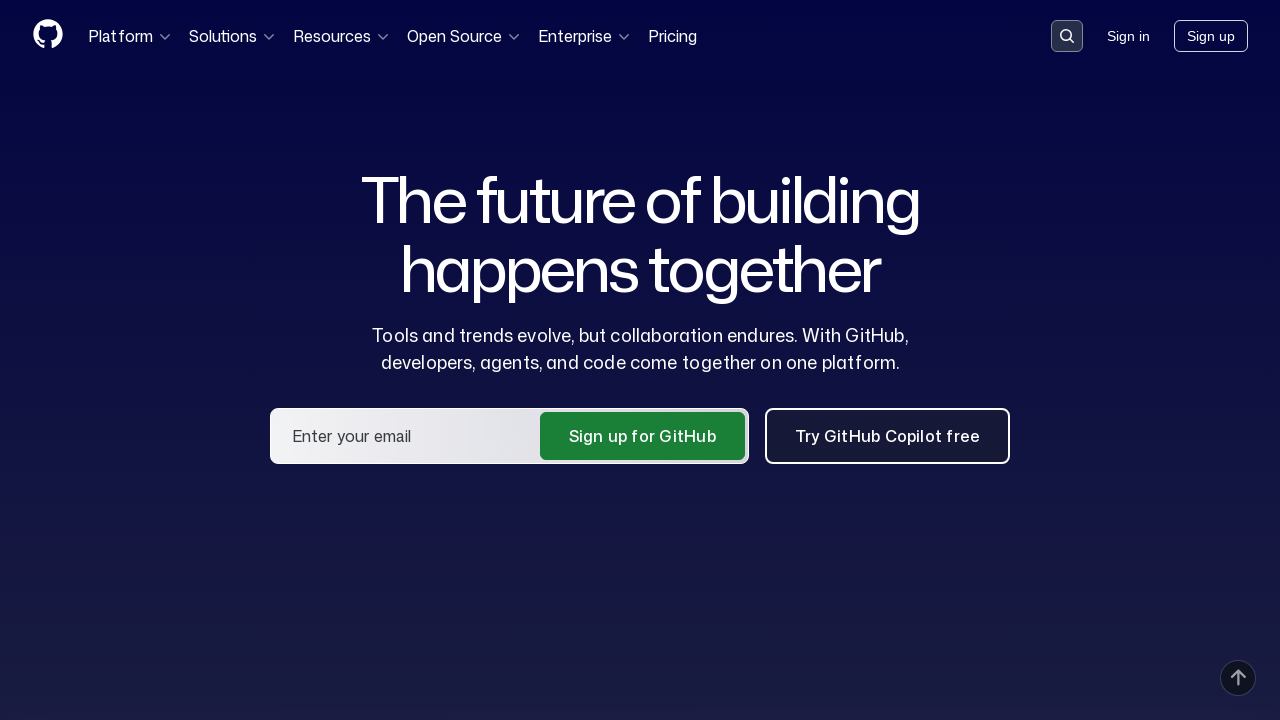

Page reached domcontentloaded state
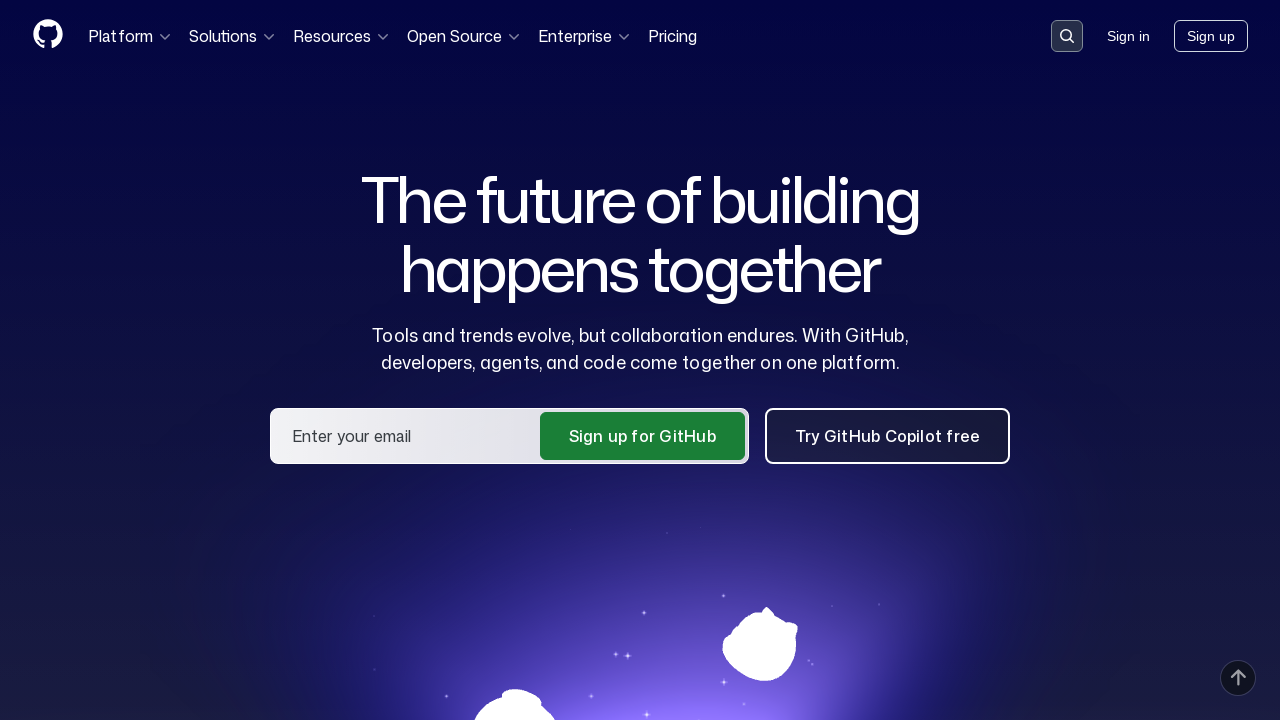

Verified page title contains 'GitHub'
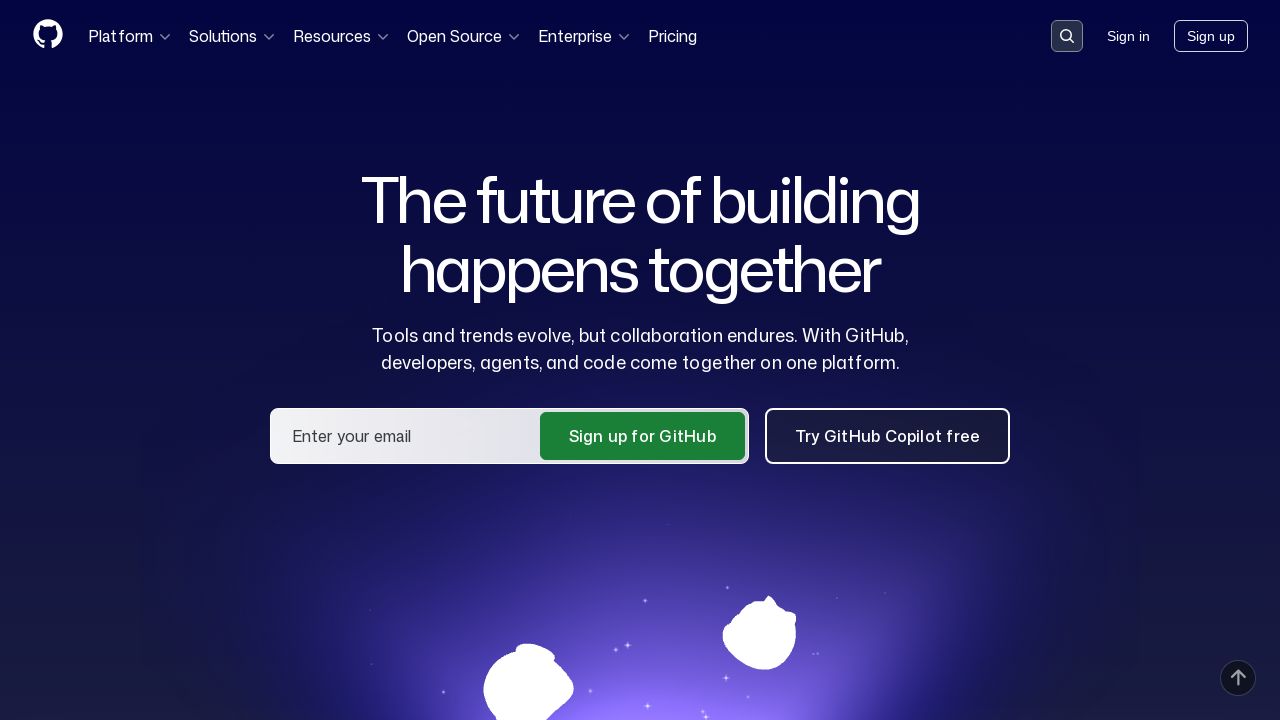

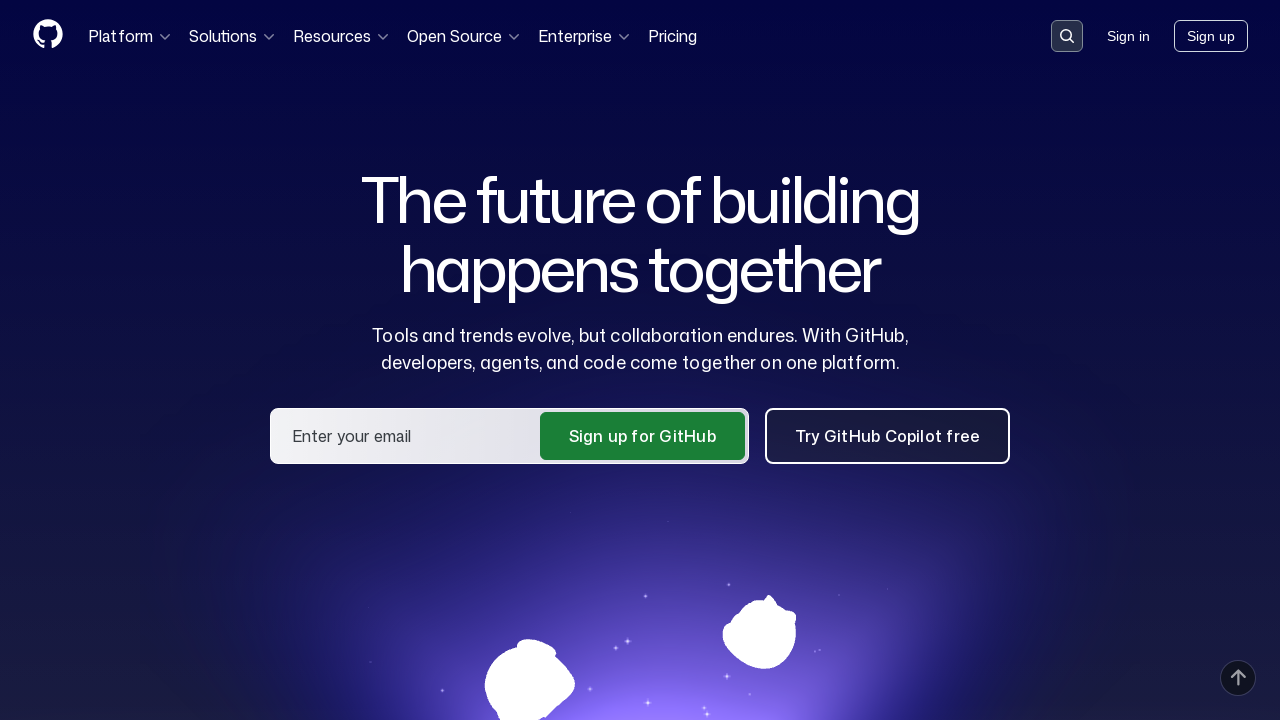